Tests drag and drop using click and hold approach by holding the source element, moving to target, and releasing within an iframe

Starting URL: https://jqueryui.com/droppable/

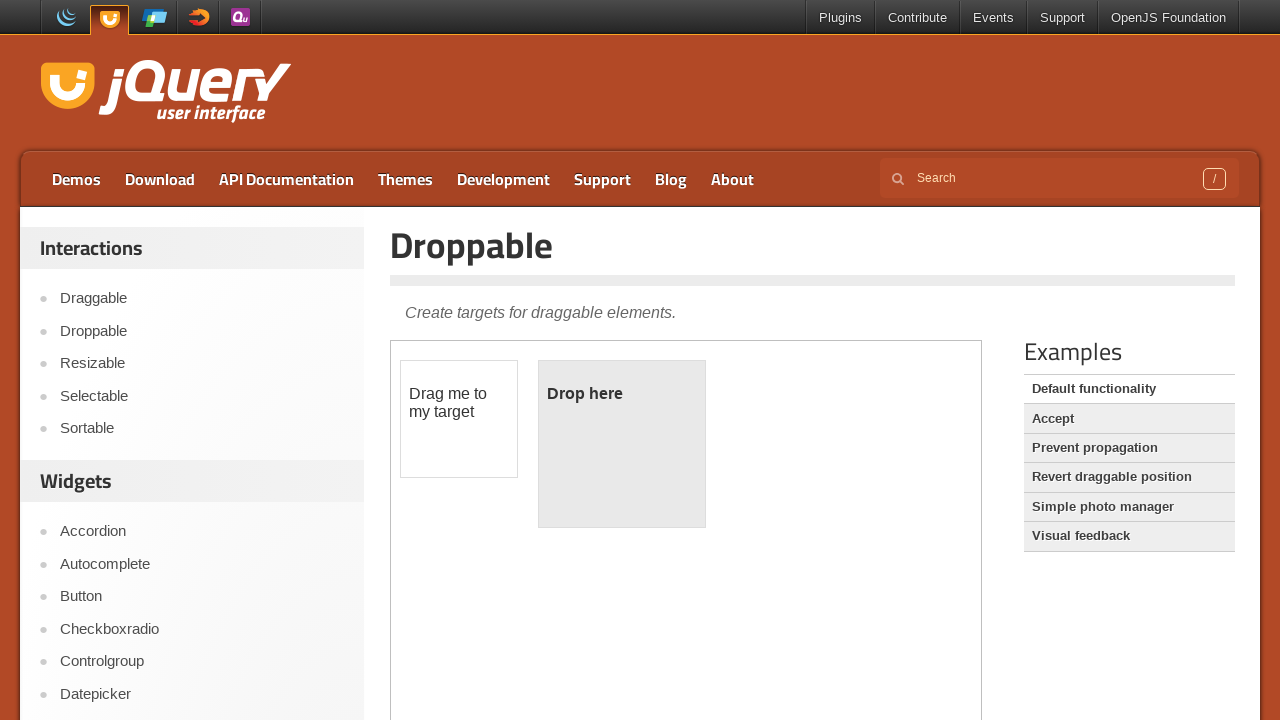

Located iframe with demo-frame class containing draggable elements
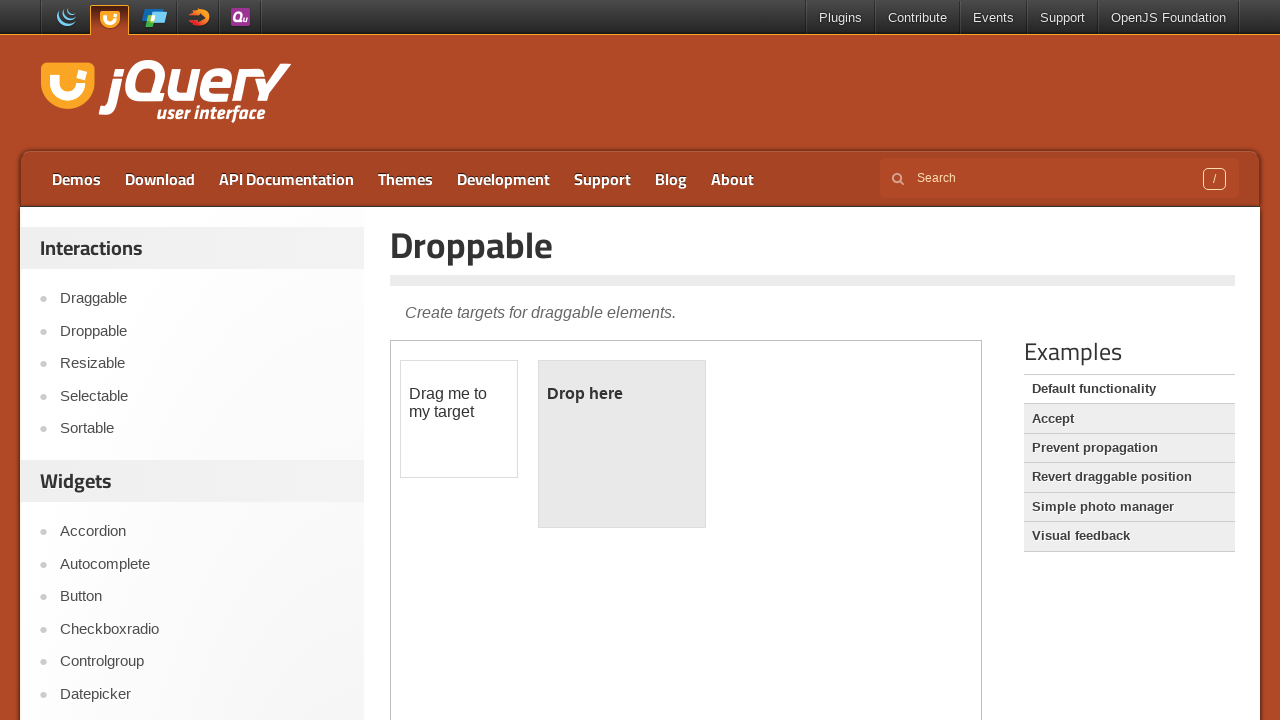

Located draggable source element with id 'draggable'
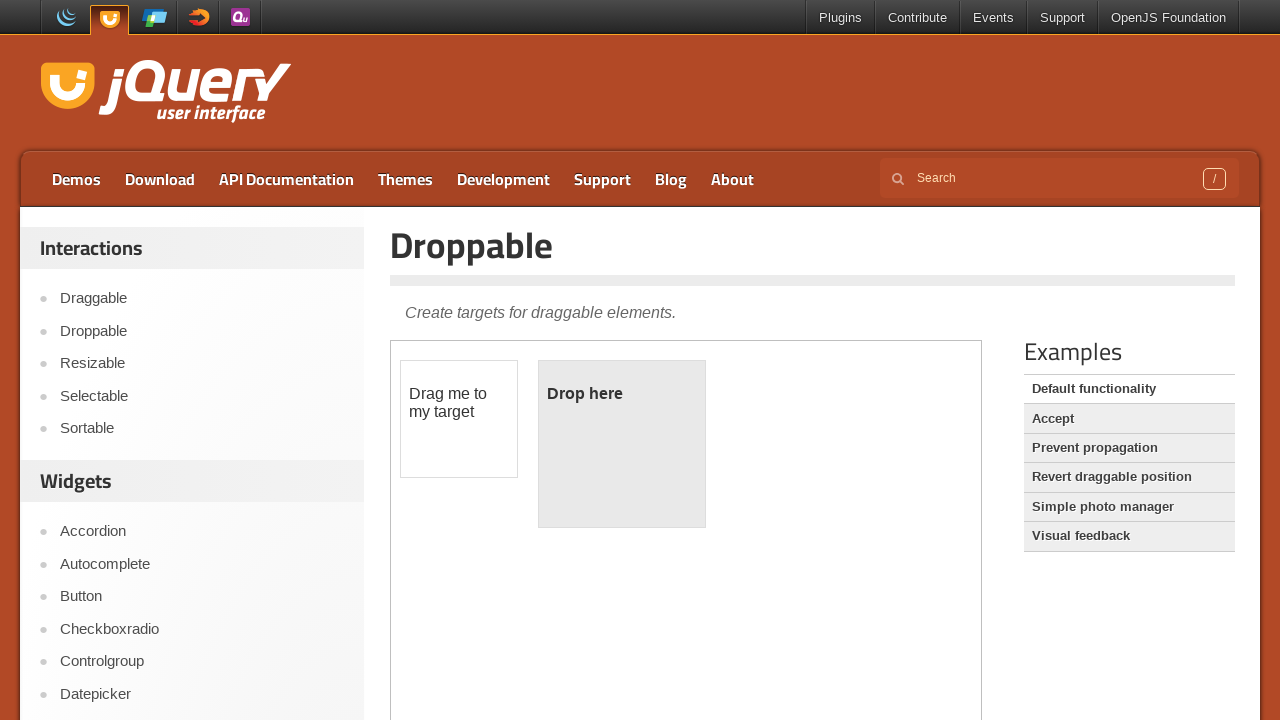

Located droppable target element with id 'droppable'
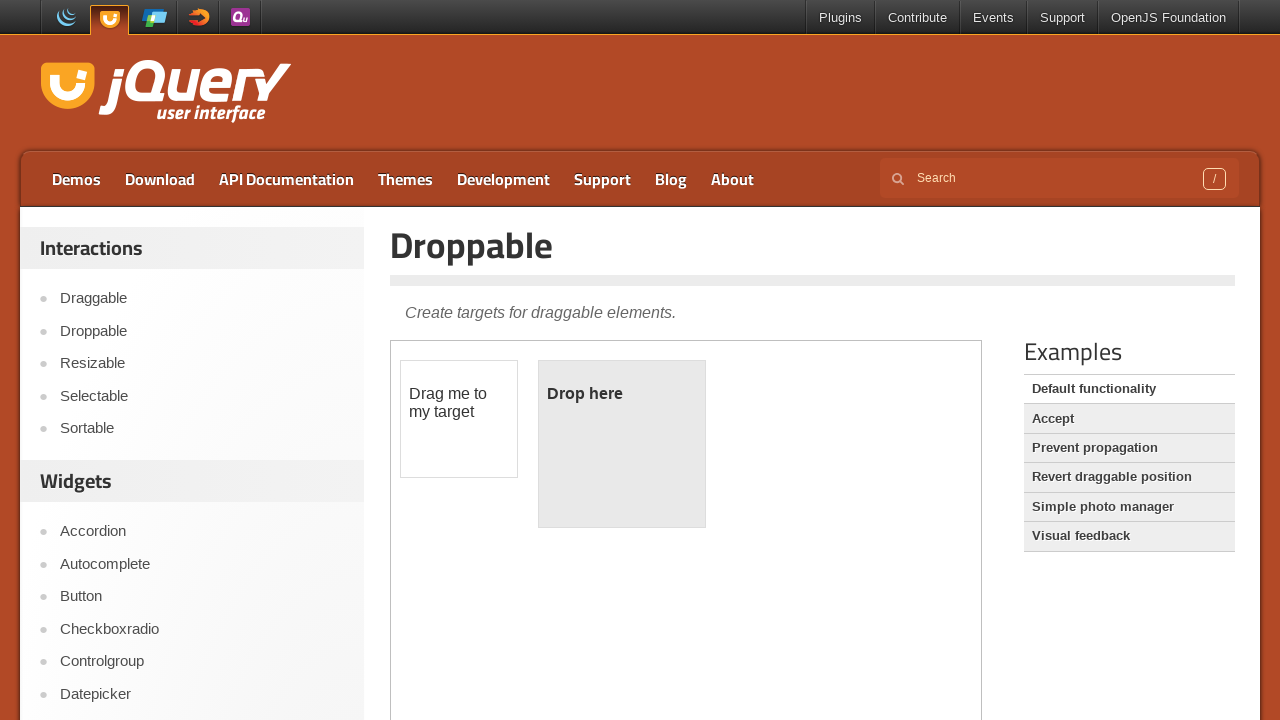

Performed drag and drop from draggable source to droppable target using click-hold-move-release at (622, 444)
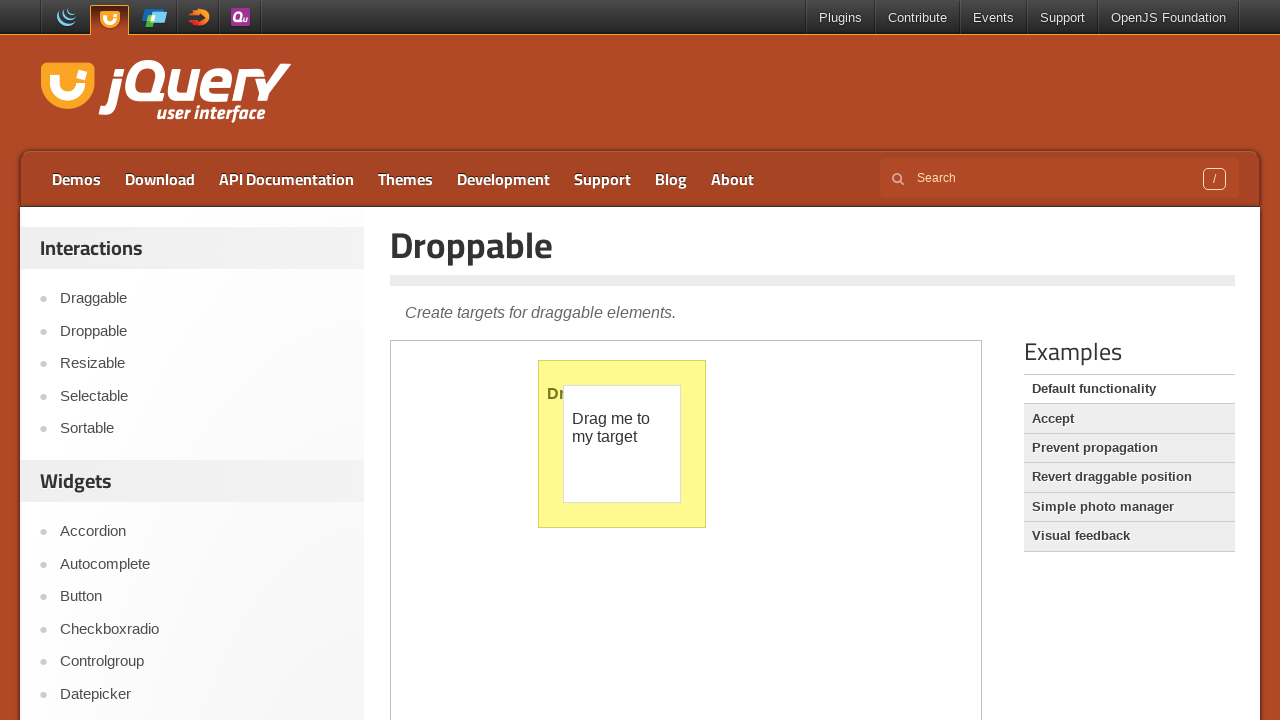

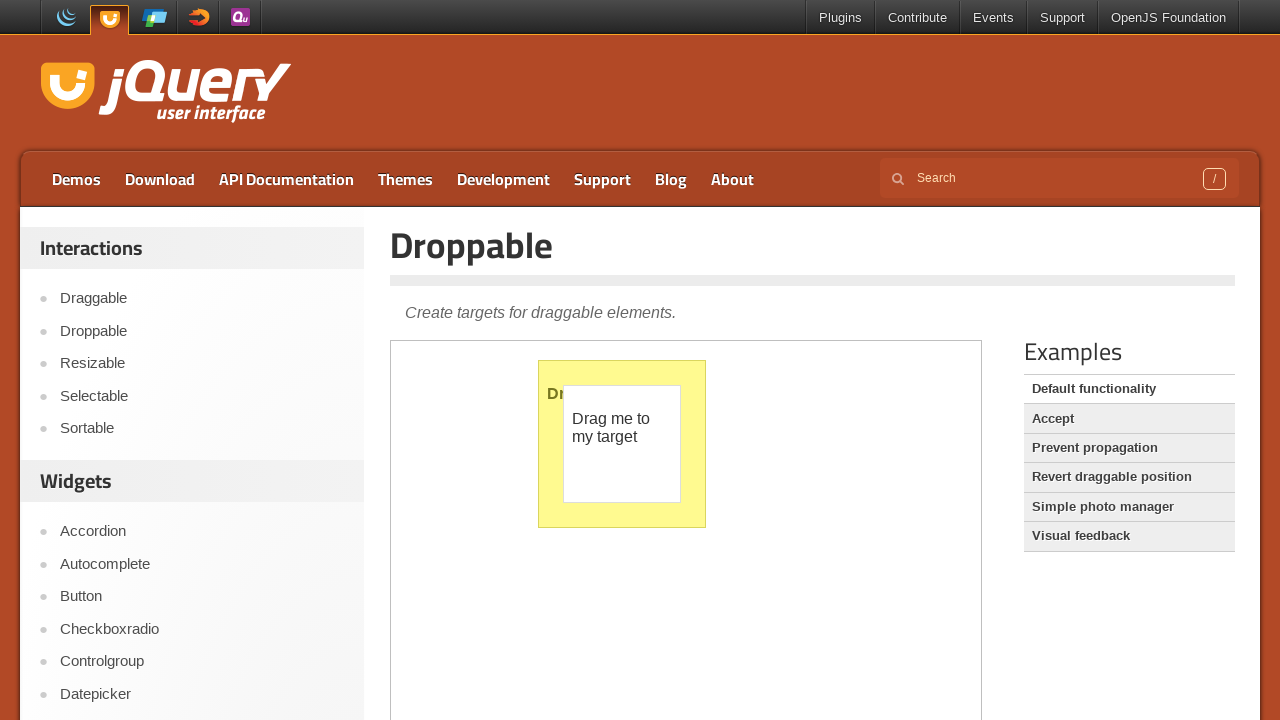